Tests marking individual todo items as complete by checking their checkboxes

Starting URL: https://demo.playwright.dev/todomvc

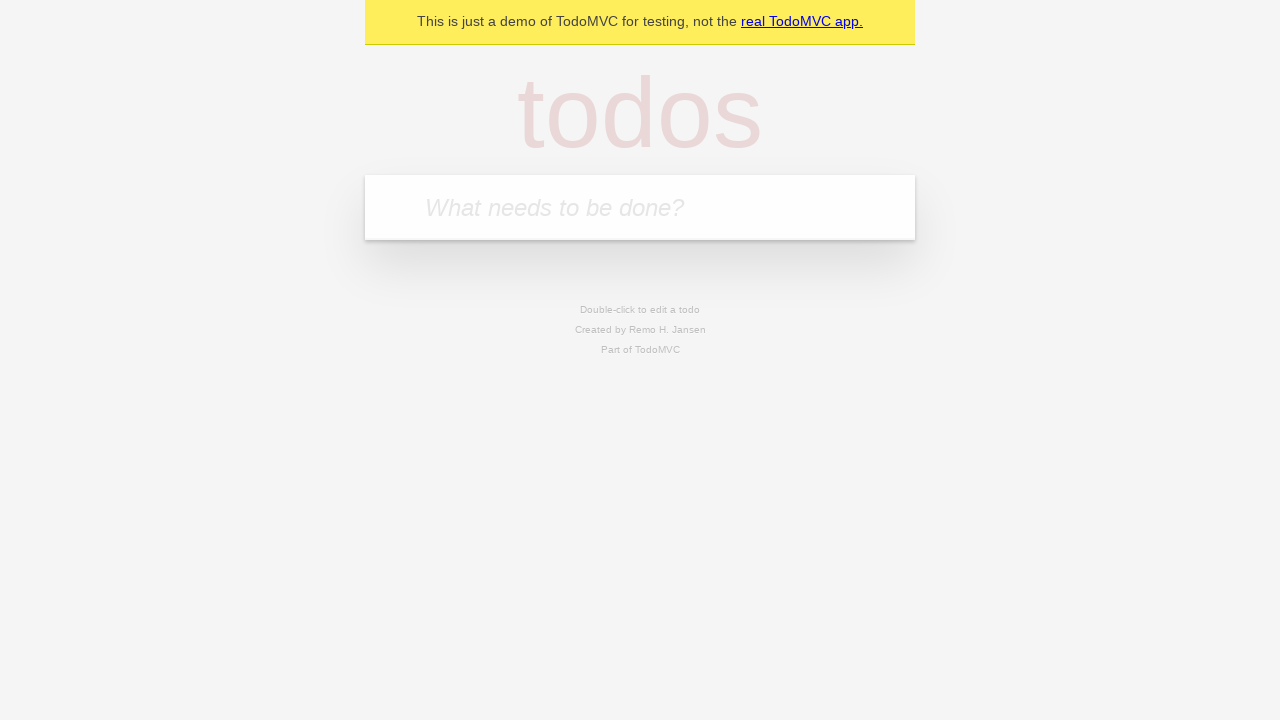

Filled input field with first todo item 'buy some cheese' on internal:attr=[placeholder="What needs to be done?"i]
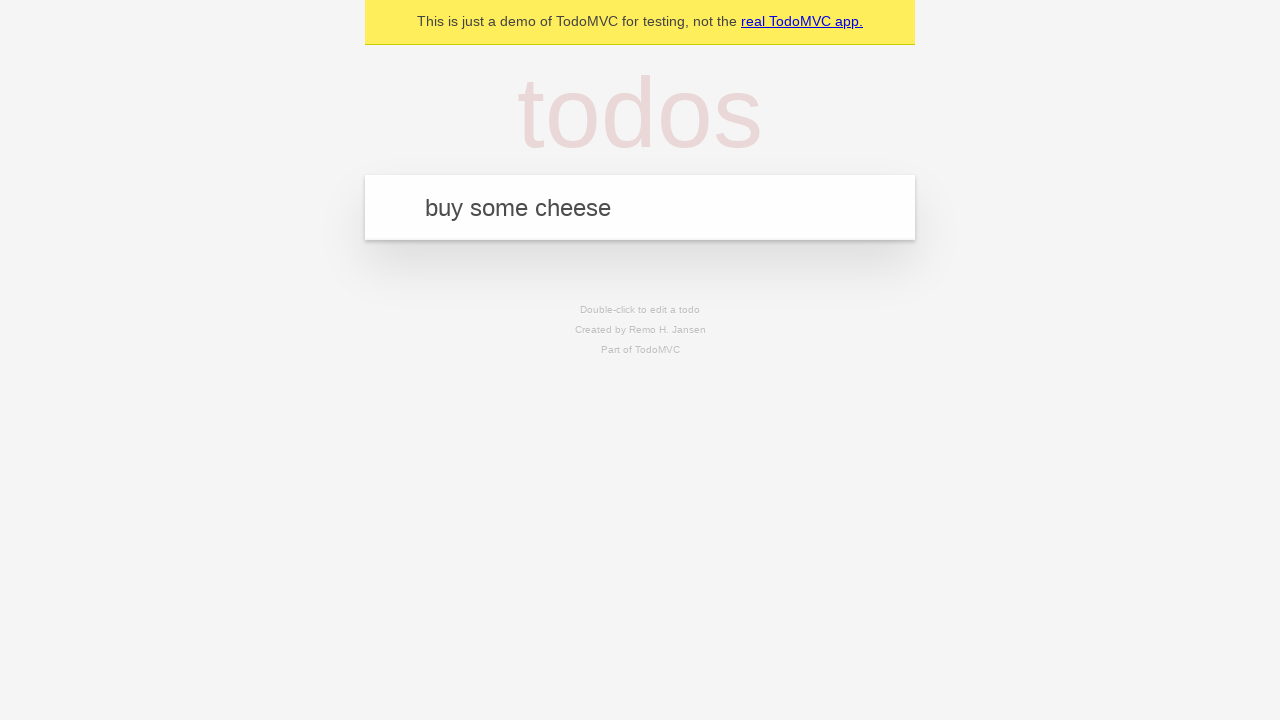

Pressed Enter to add first todo item on internal:attr=[placeholder="What needs to be done?"i]
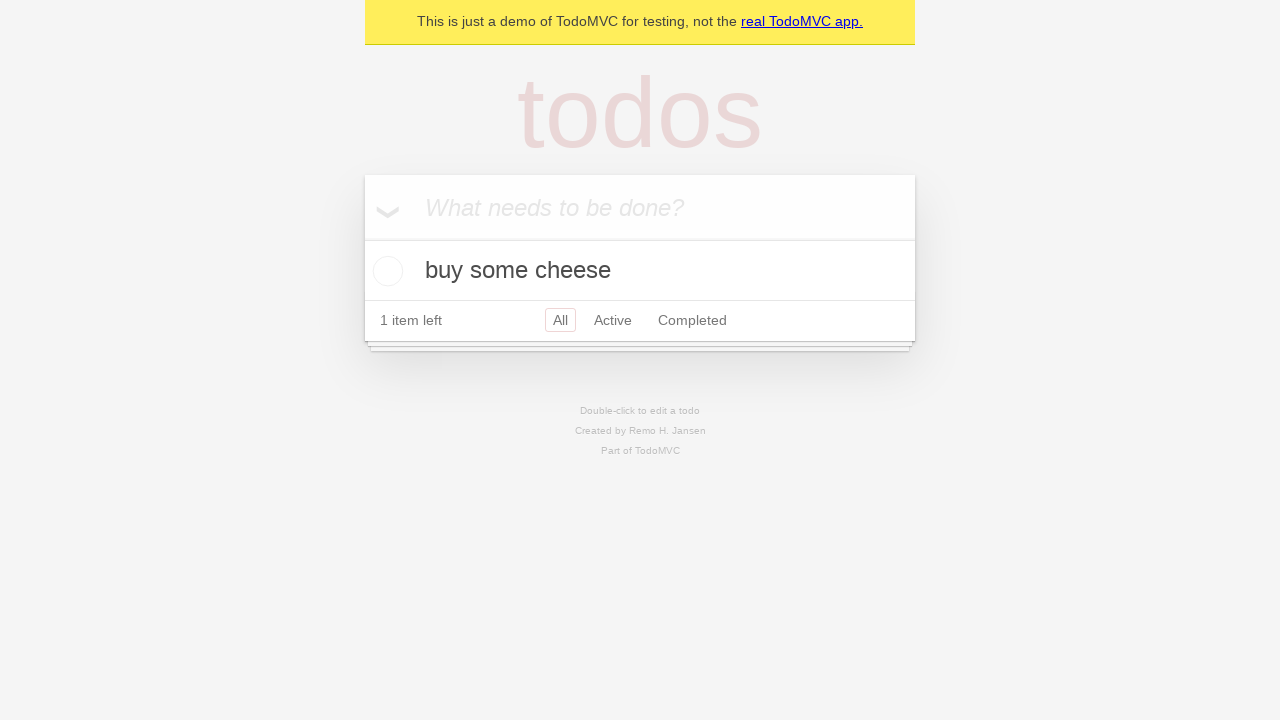

Filled input field with second todo item 'feed the cat' on internal:attr=[placeholder="What needs to be done?"i]
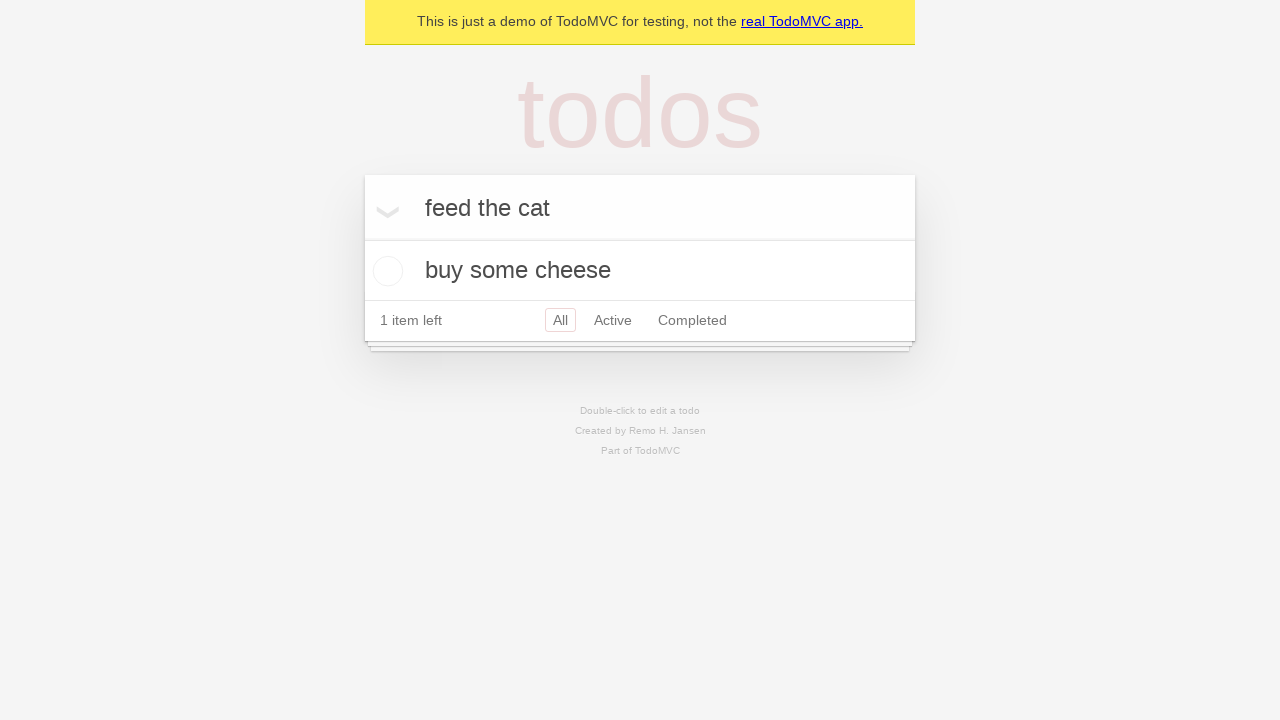

Pressed Enter to add second todo item on internal:attr=[placeholder="What needs to be done?"i]
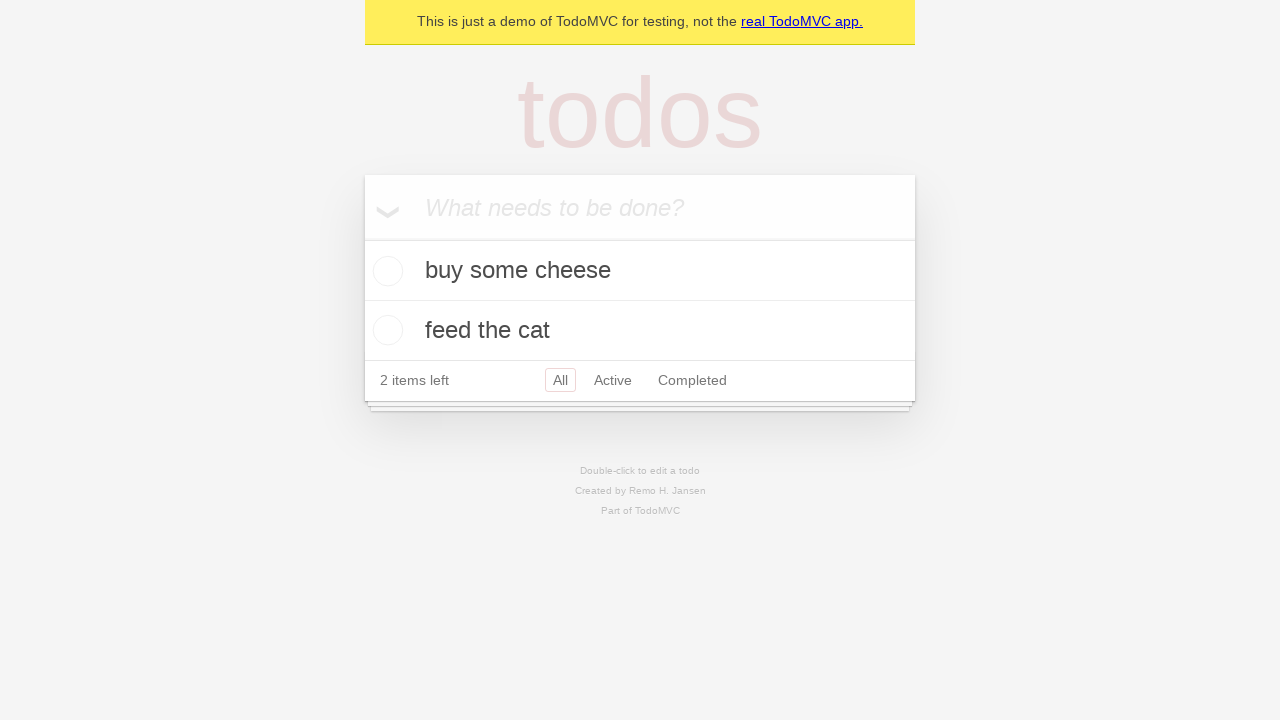

Marked first todo item as complete by checking its checkbox at (385, 271) on [data-testid='todo-item'] >> nth=0 >> internal:role=checkbox
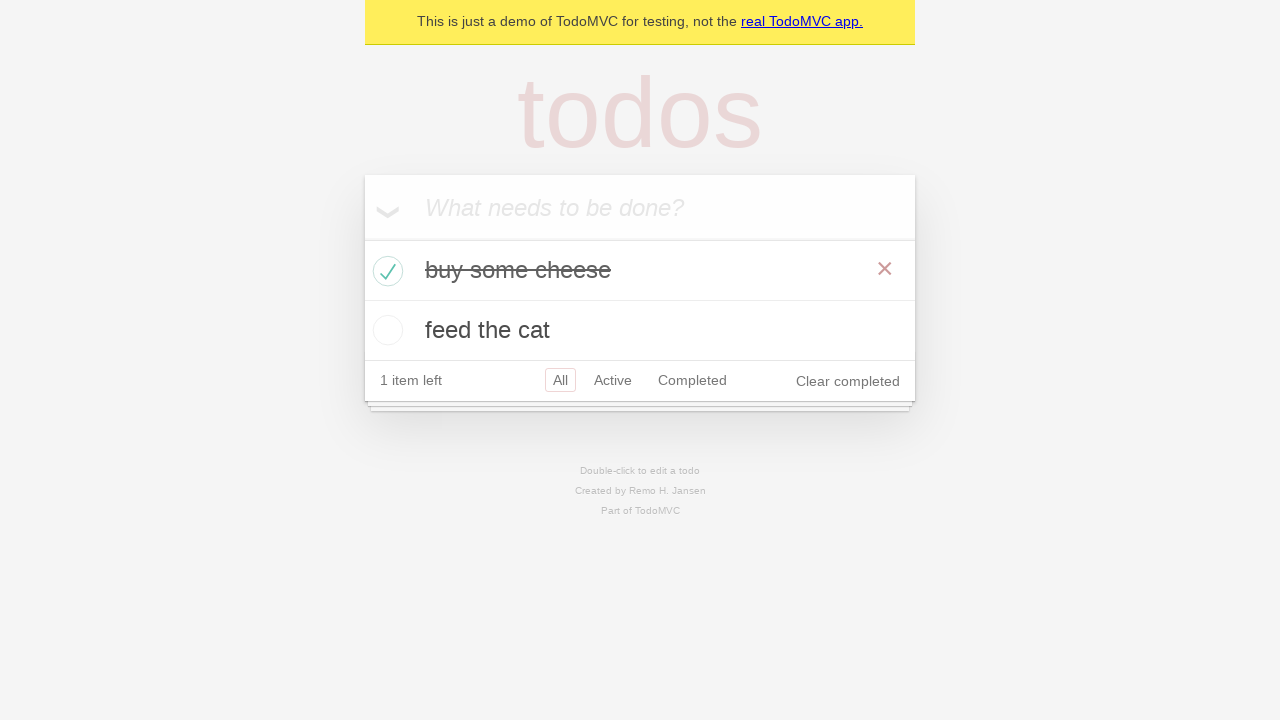

Marked second todo item as complete by checking its checkbox at (385, 330) on [data-testid='todo-item'] >> nth=1 >> internal:role=checkbox
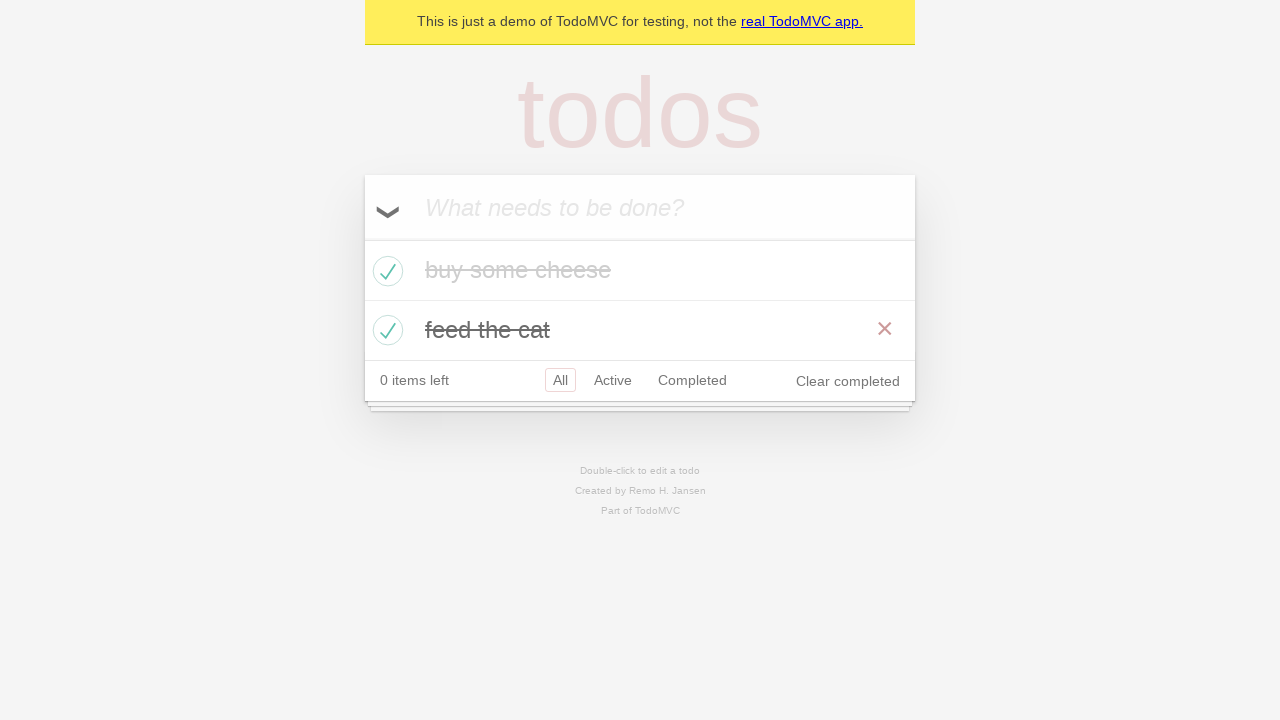

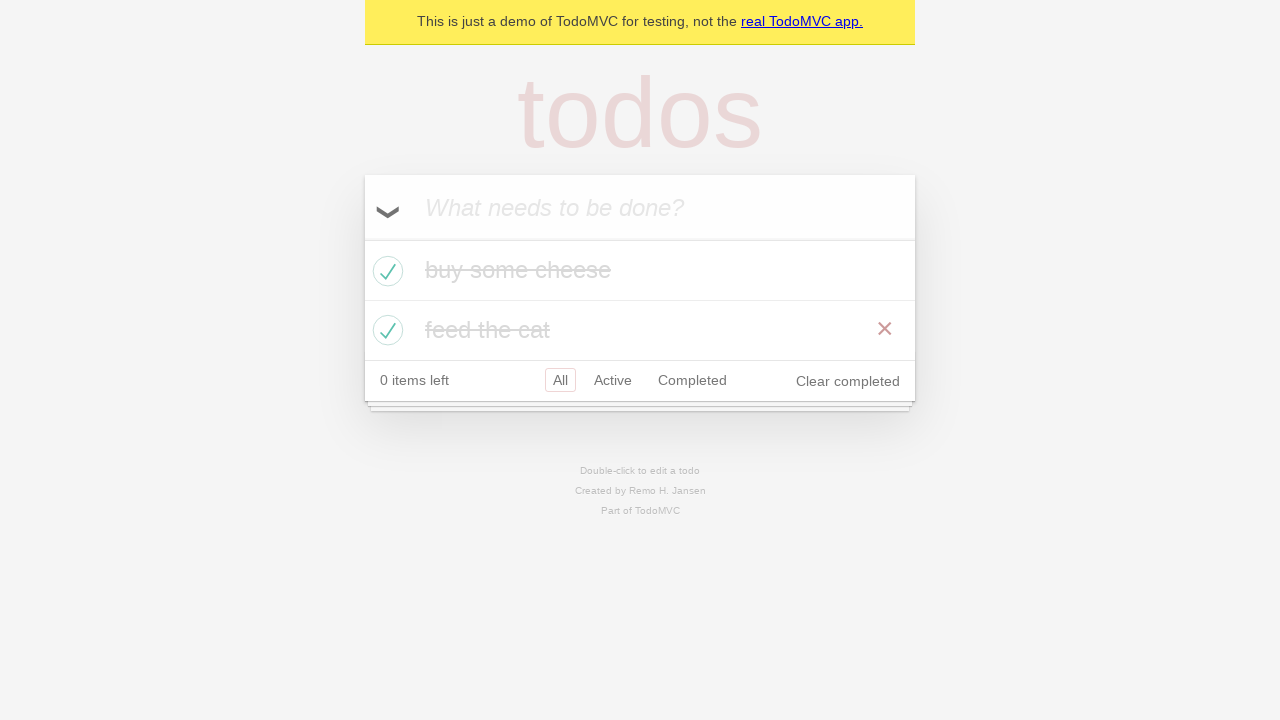